Tests that new todo items are appended to the bottom of the list and counter displays correctly

Starting URL: https://demo.playwright.dev/todomvc

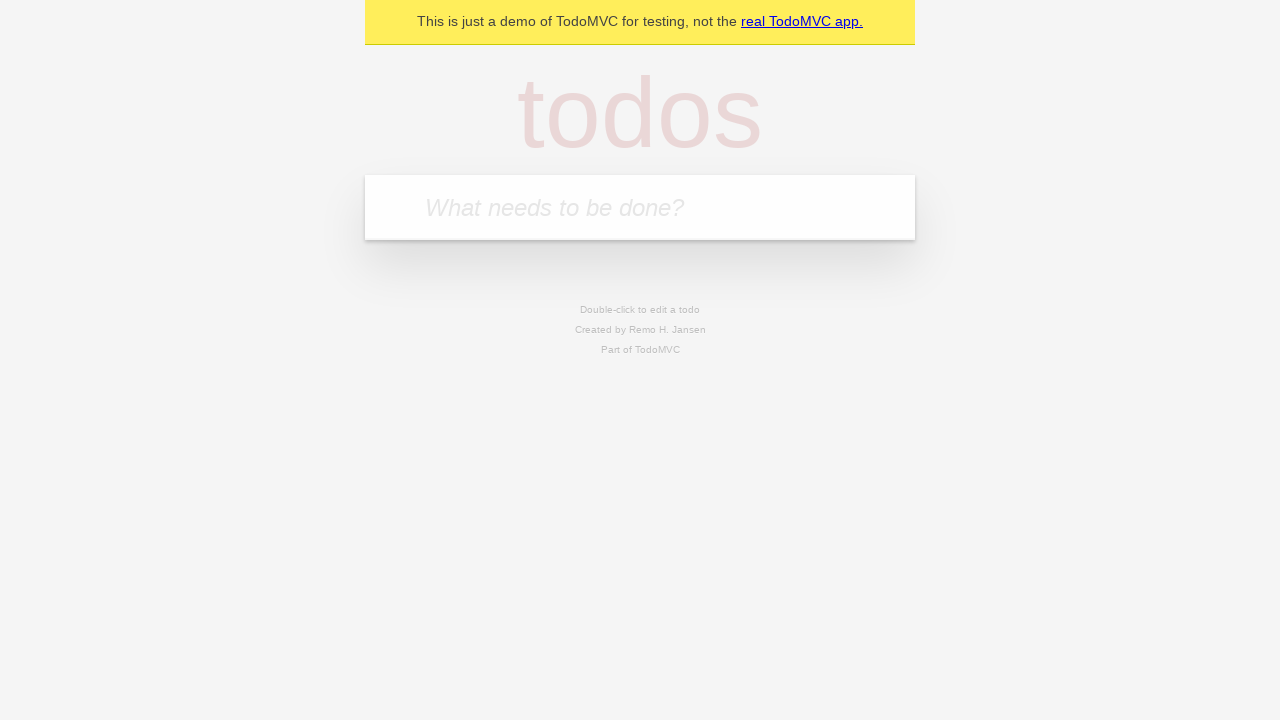

Filled todo input with 'buy some cheese' on internal:attr=[placeholder="What needs to be done?"i]
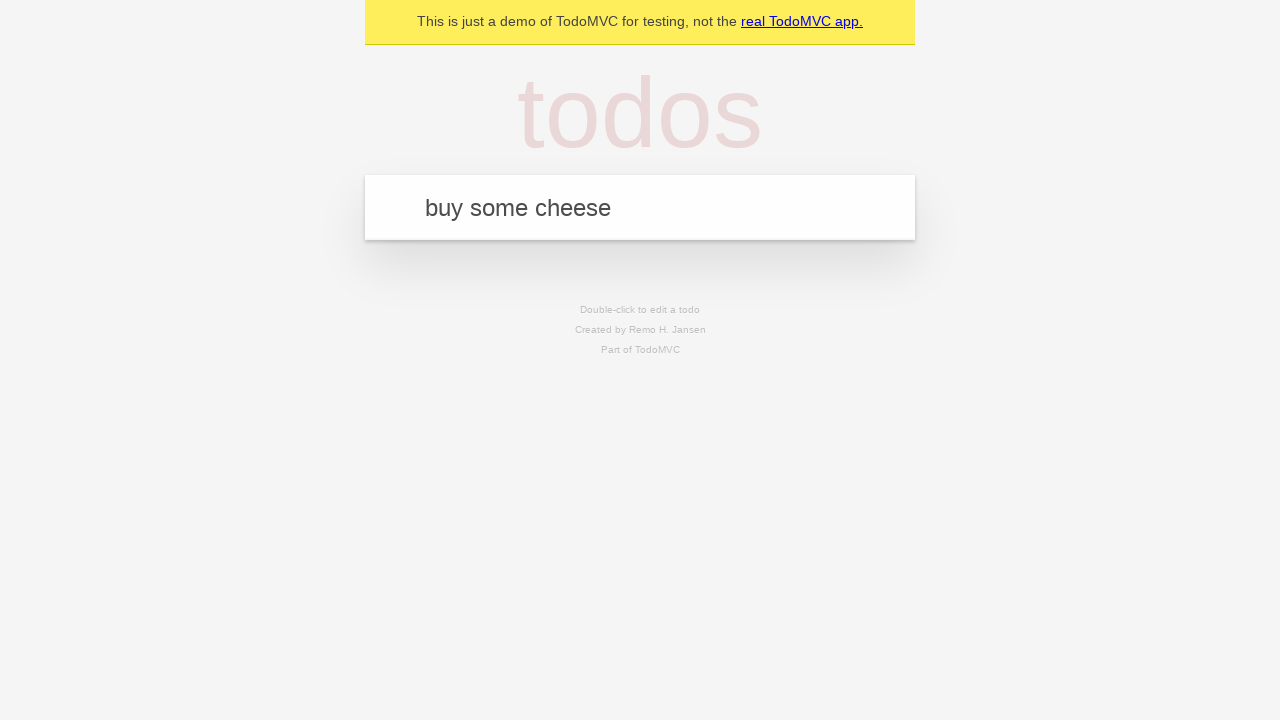

Pressed Enter to add first todo item on internal:attr=[placeholder="What needs to be done?"i]
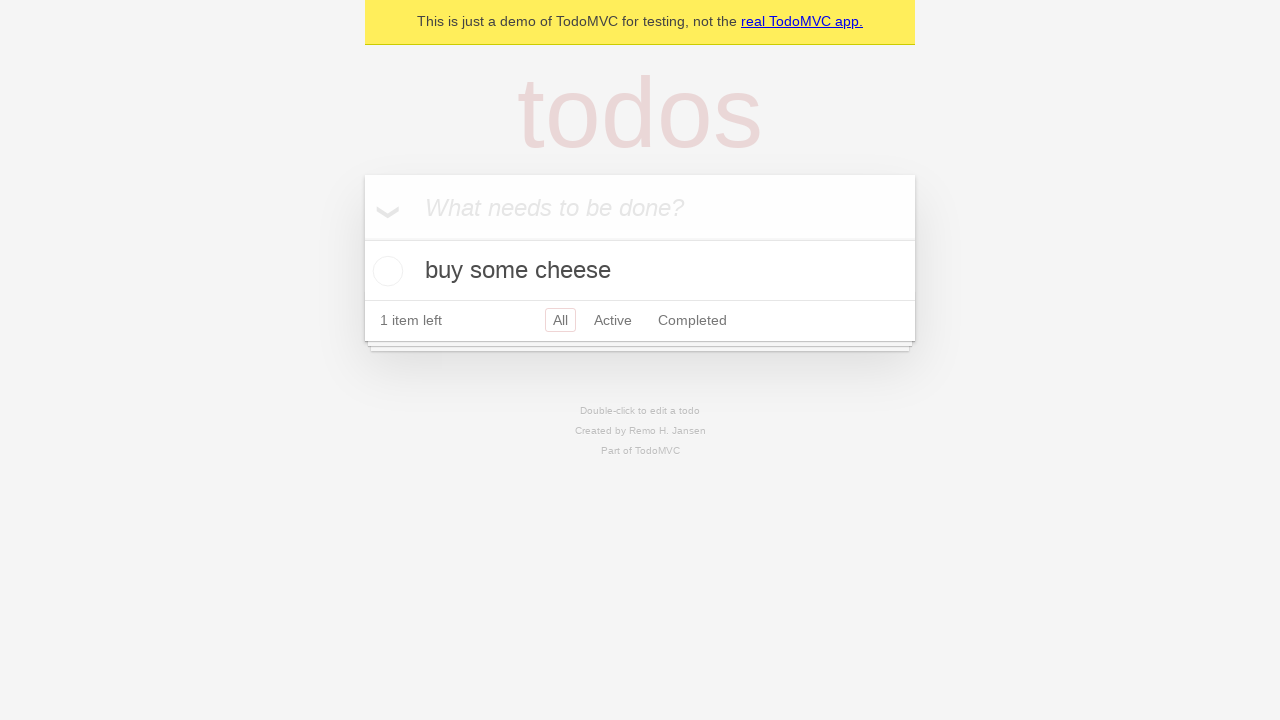

Filled todo input with 'feed the cat' on internal:attr=[placeholder="What needs to be done?"i]
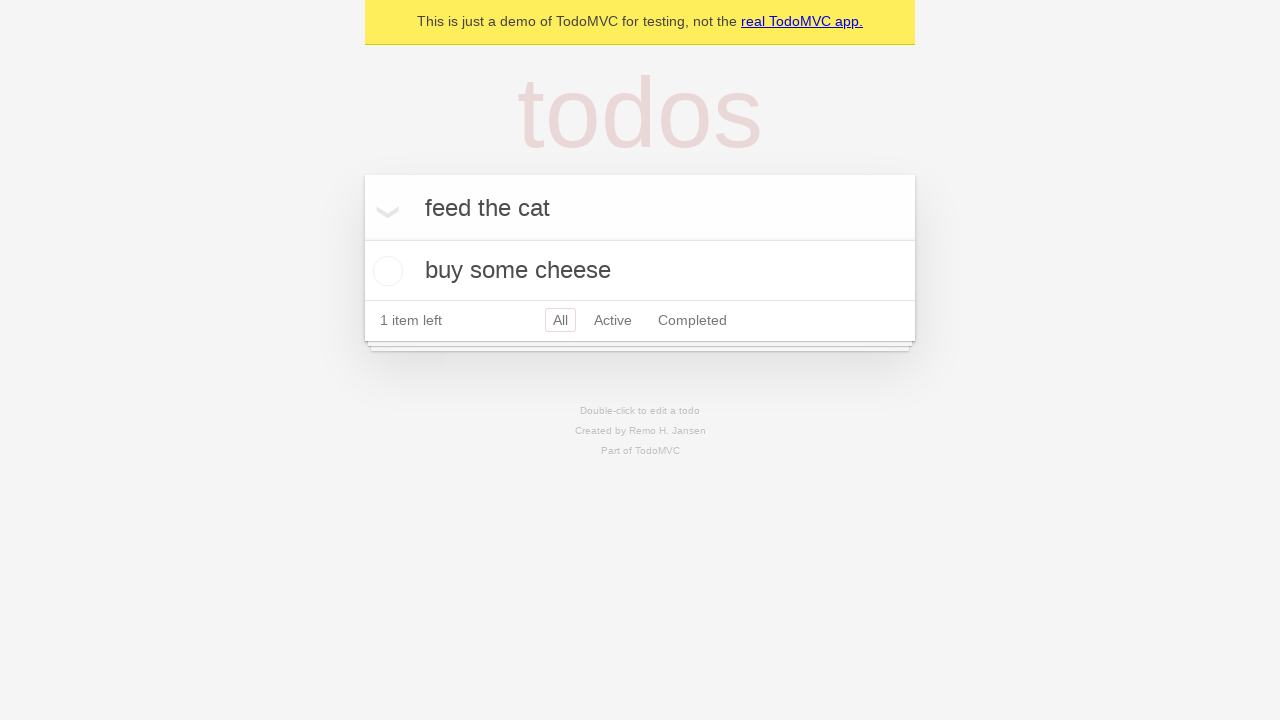

Pressed Enter to add second todo item on internal:attr=[placeholder="What needs to be done?"i]
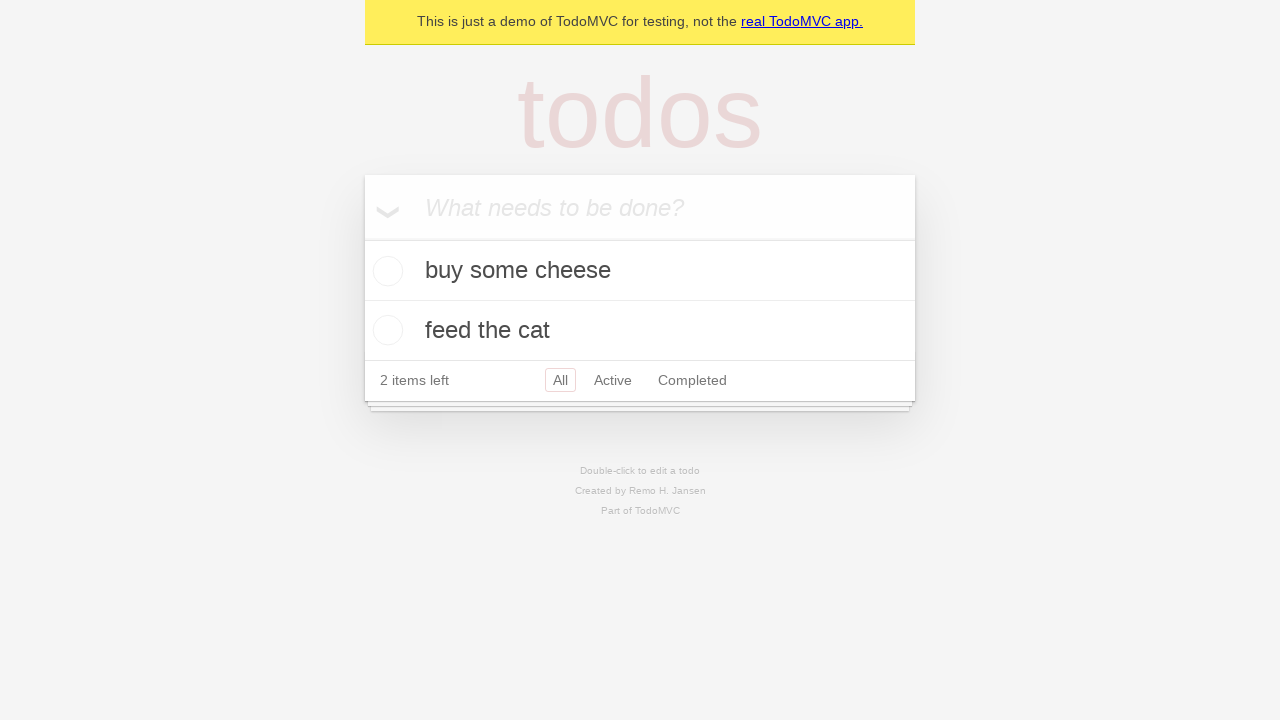

Filled todo input with 'book a doctors appointment' on internal:attr=[placeholder="What needs to be done?"i]
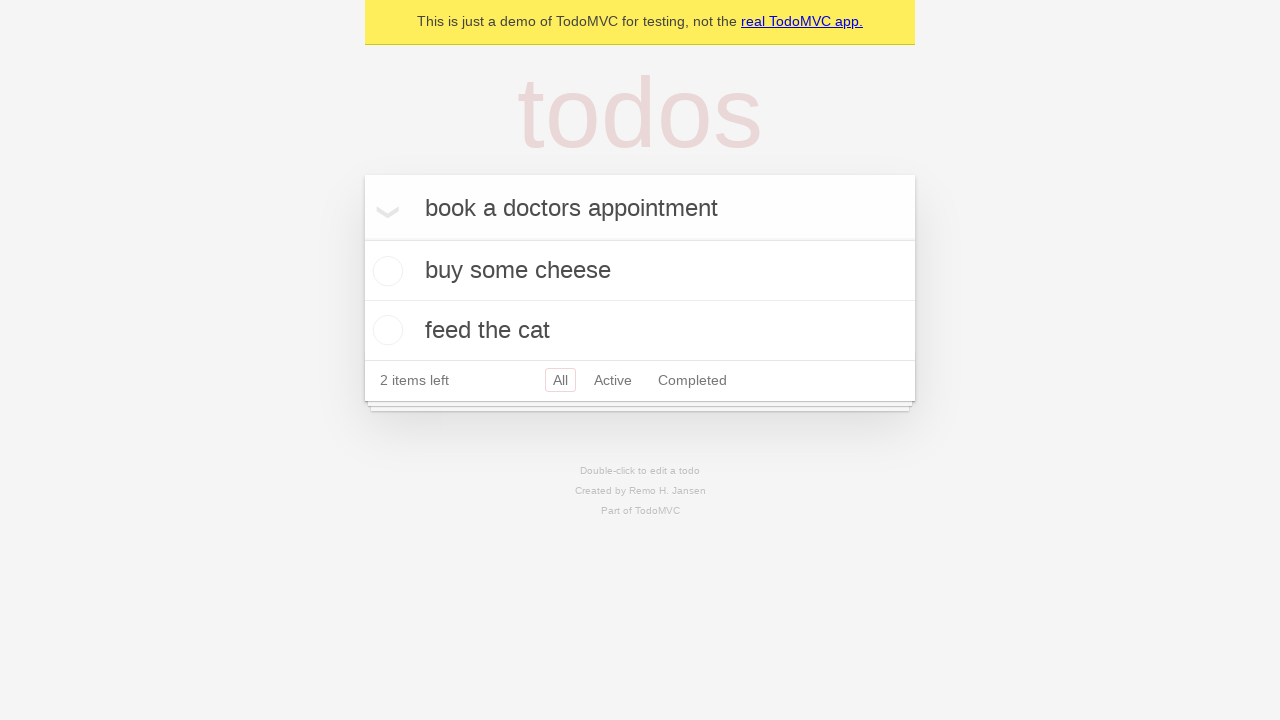

Pressed Enter to add third todo item on internal:attr=[placeholder="What needs to be done?"i]
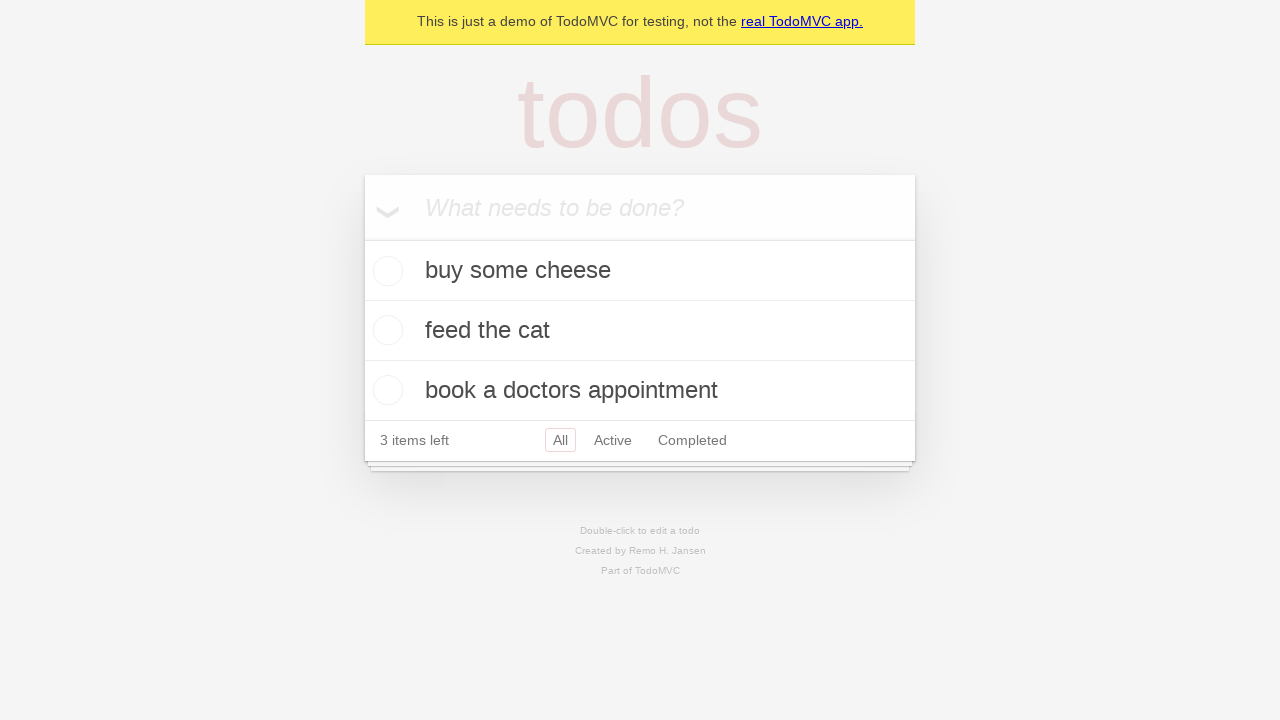

Todo counter element is visible, confirming all items loaded
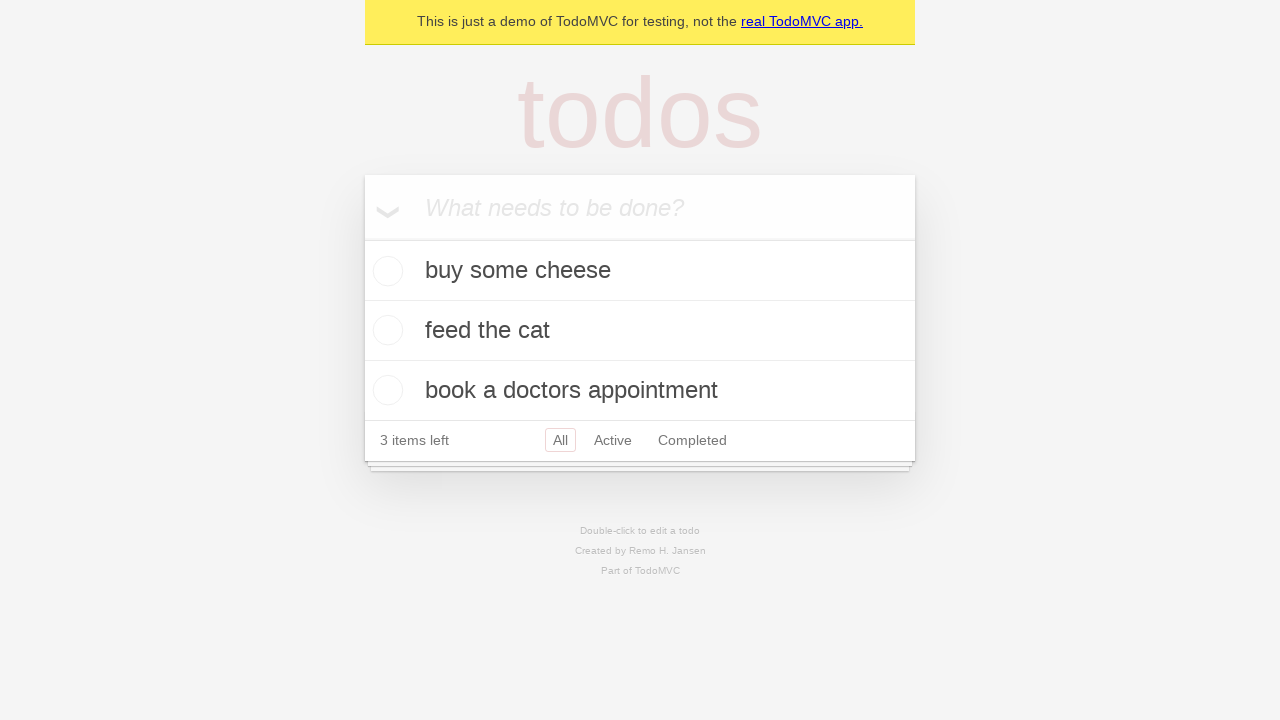

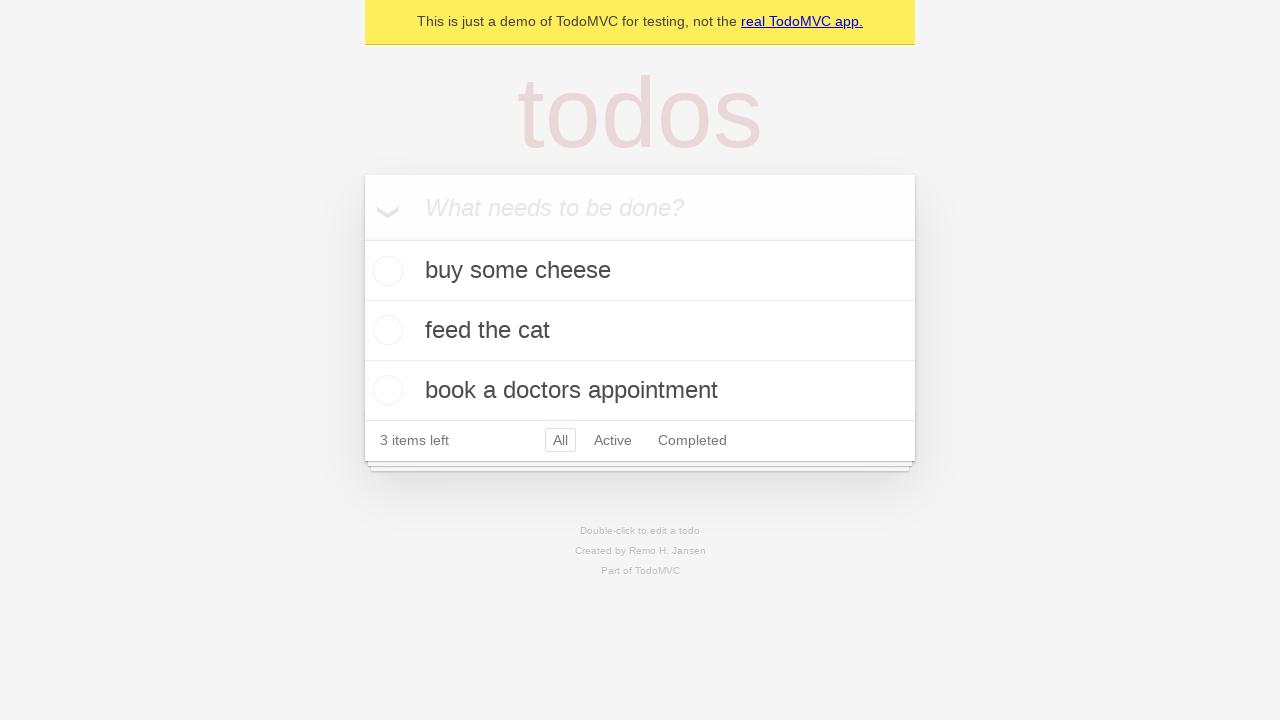